Clicks the contact button and verifies navigation to the contact page

Starting URL: https://parabank.parasoft.com/

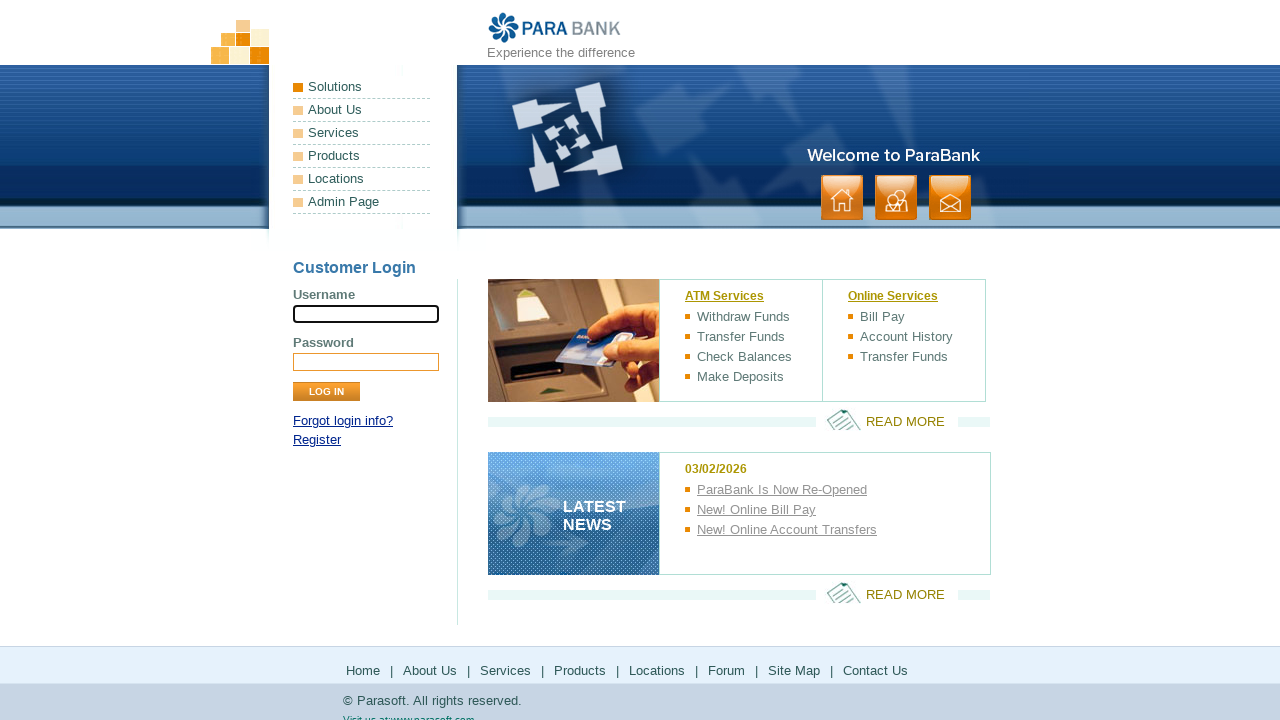

Clicked the contact button at (950, 198) on .button > li:nth-child(3) > a:nth-child(1)
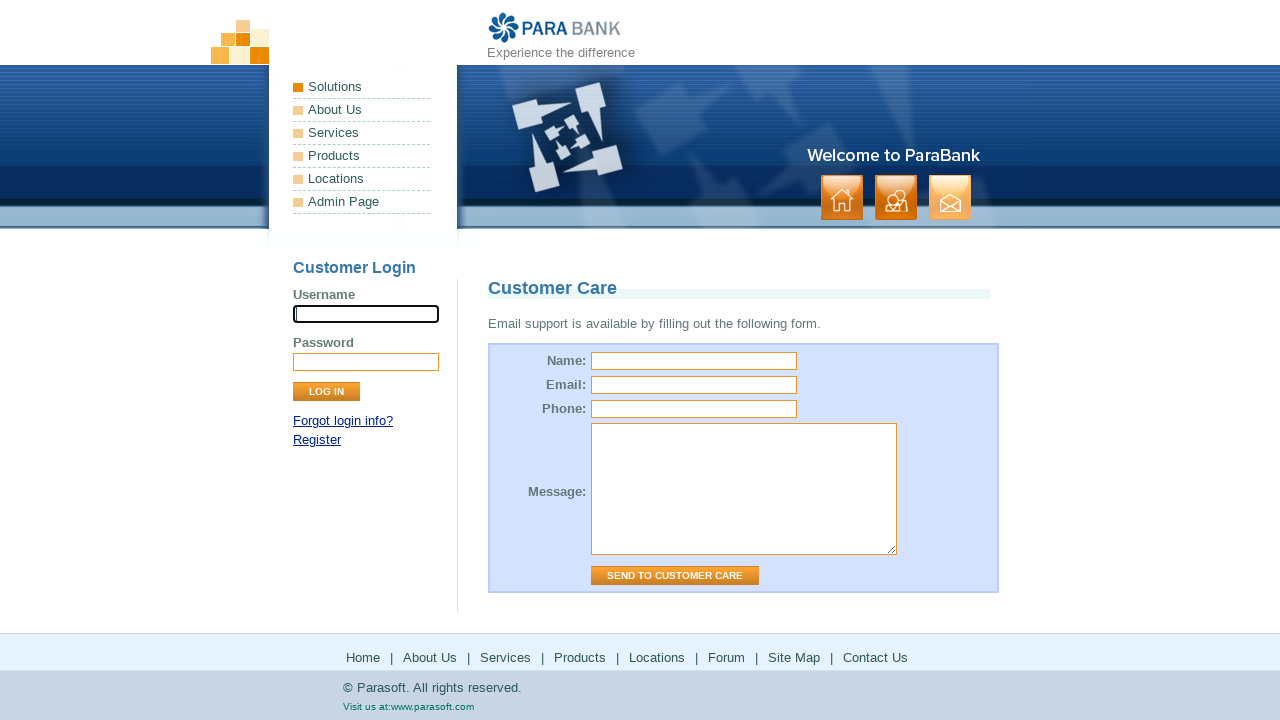

Waited for page to load and network to be idle
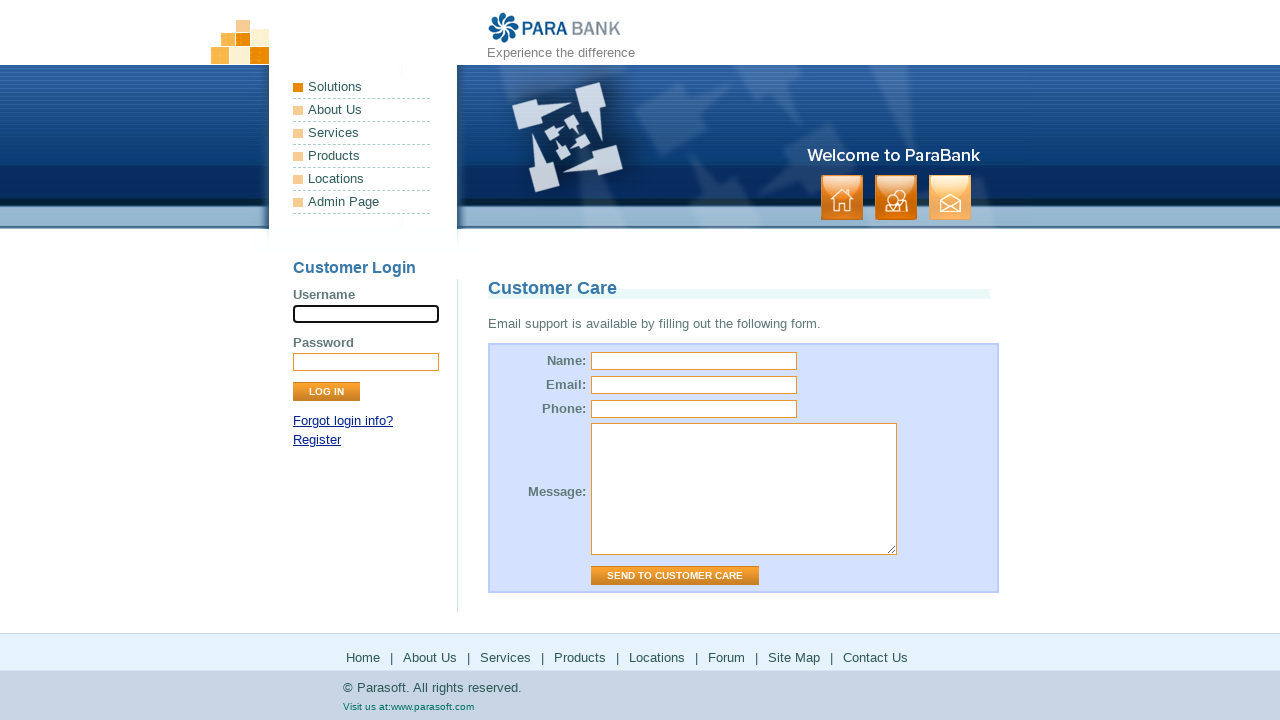

Verified navigation to contact page at https://parabank.parasoft.com/parabank/contact.htm
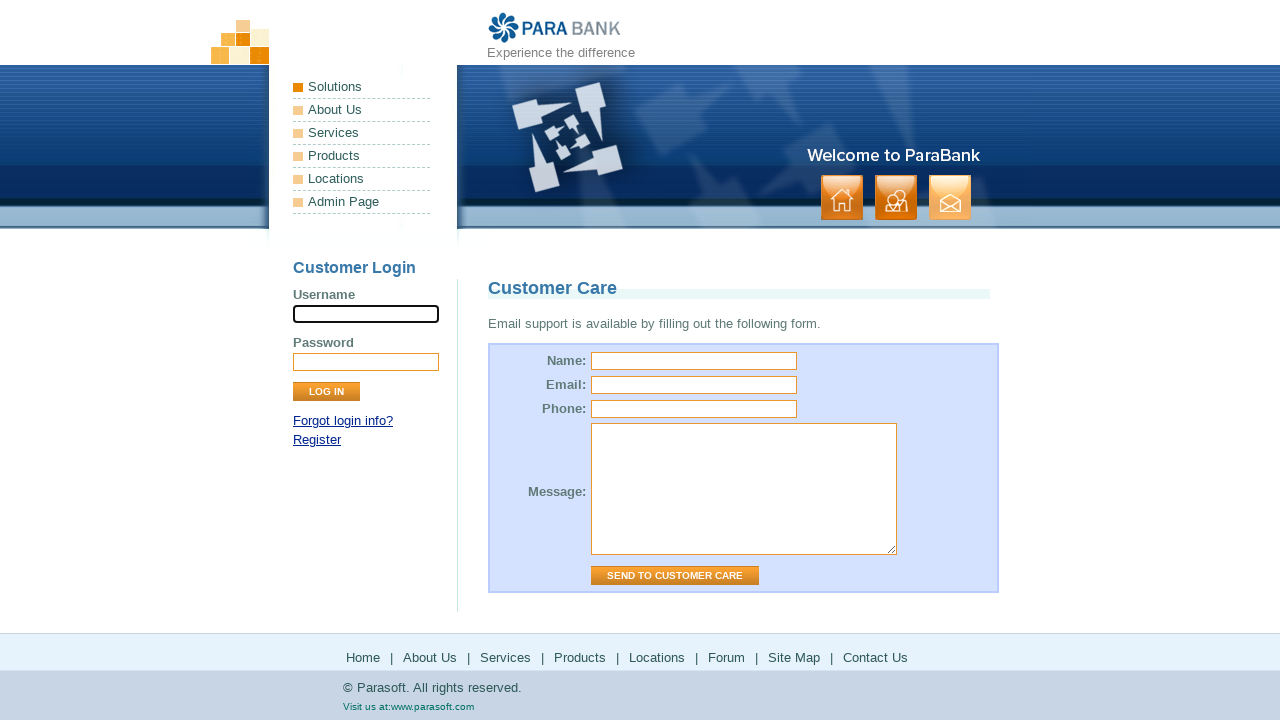

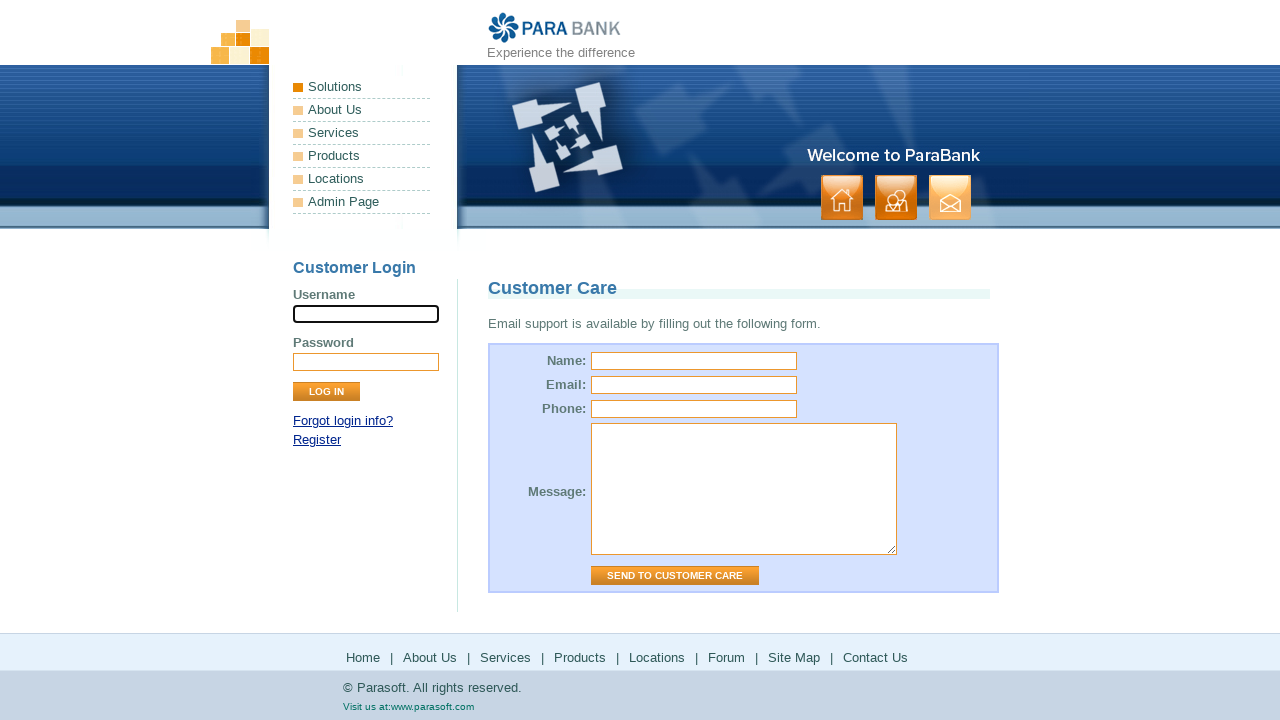